Tests checkbox interaction on a dynamic controls page by clicking on a checkbox and verifying its state changes

Starting URL: https://v1.training-support.net/selenium/dynamic-controls

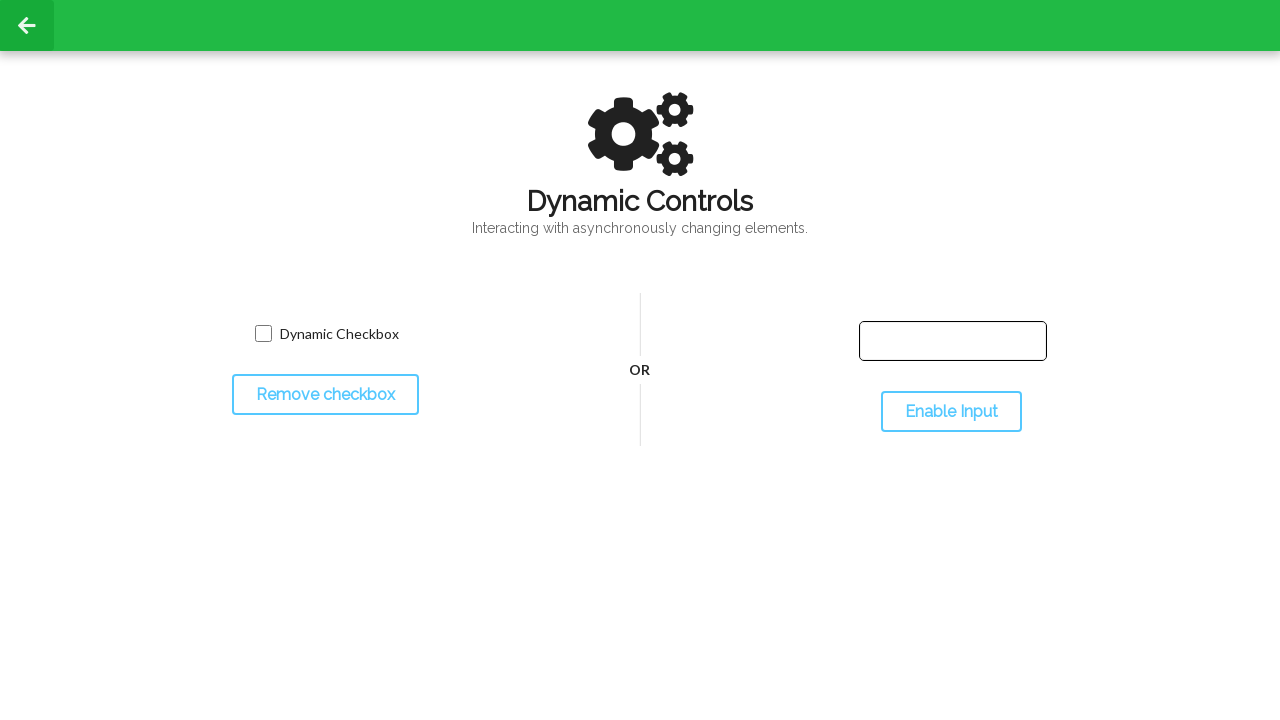

Located checkbox element with name 'toggled'
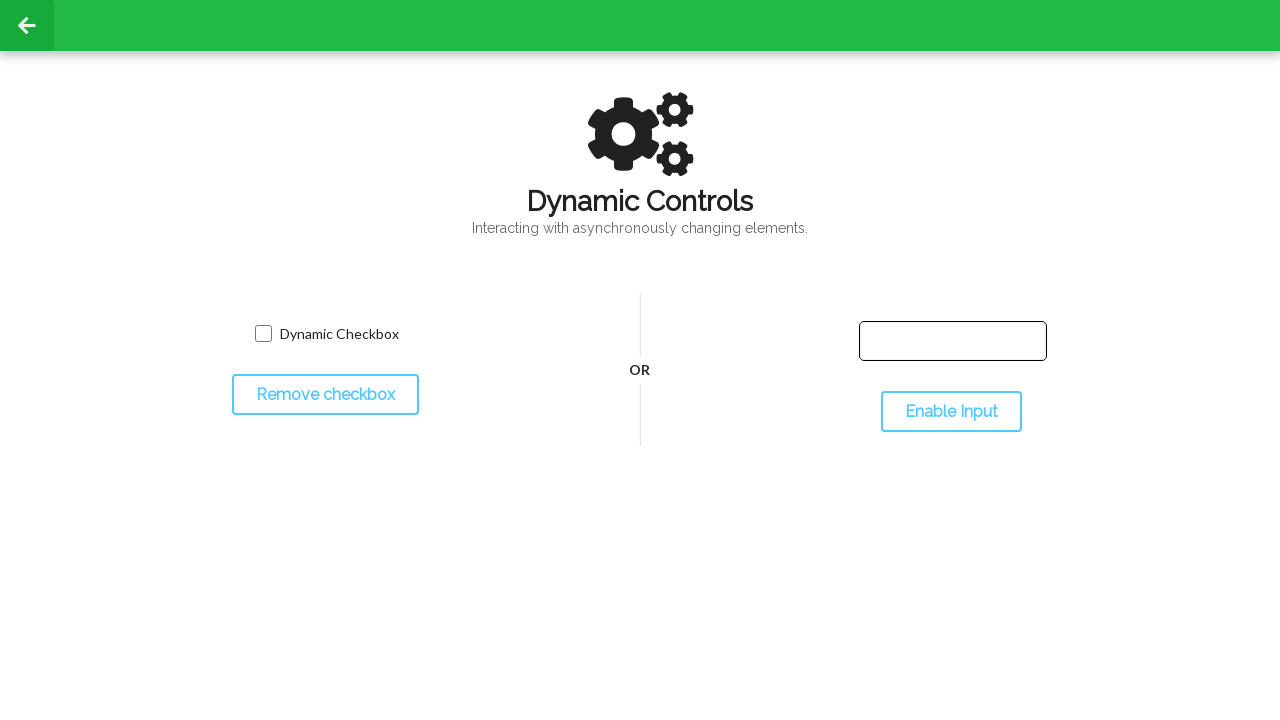

Clicked checkbox to toggle its state at (263, 334) on input[name='toggled']
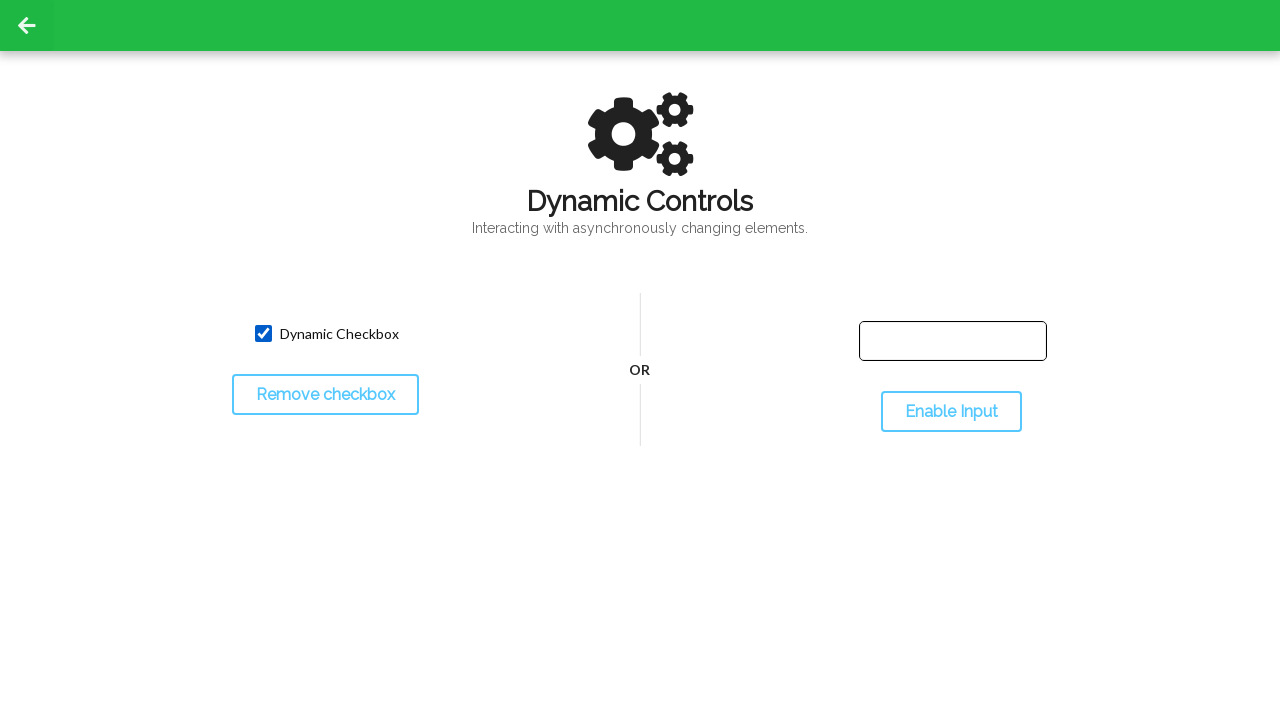

Verified checkbox is now checked
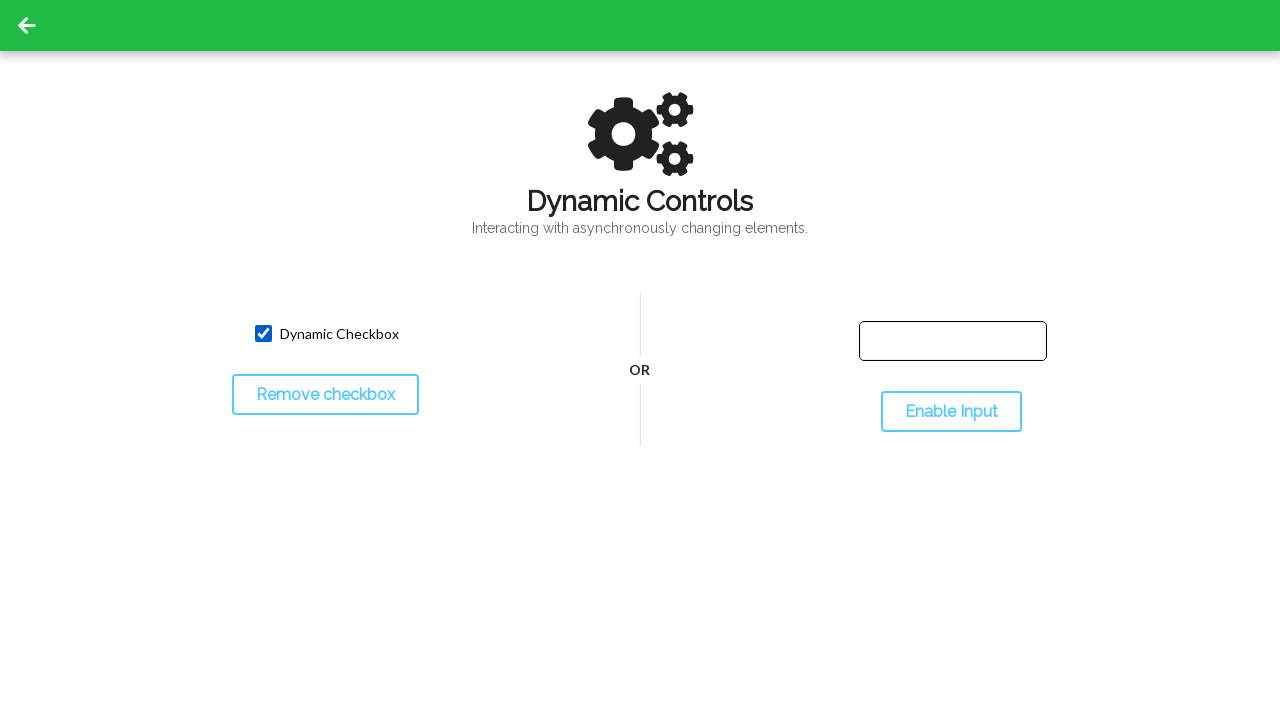

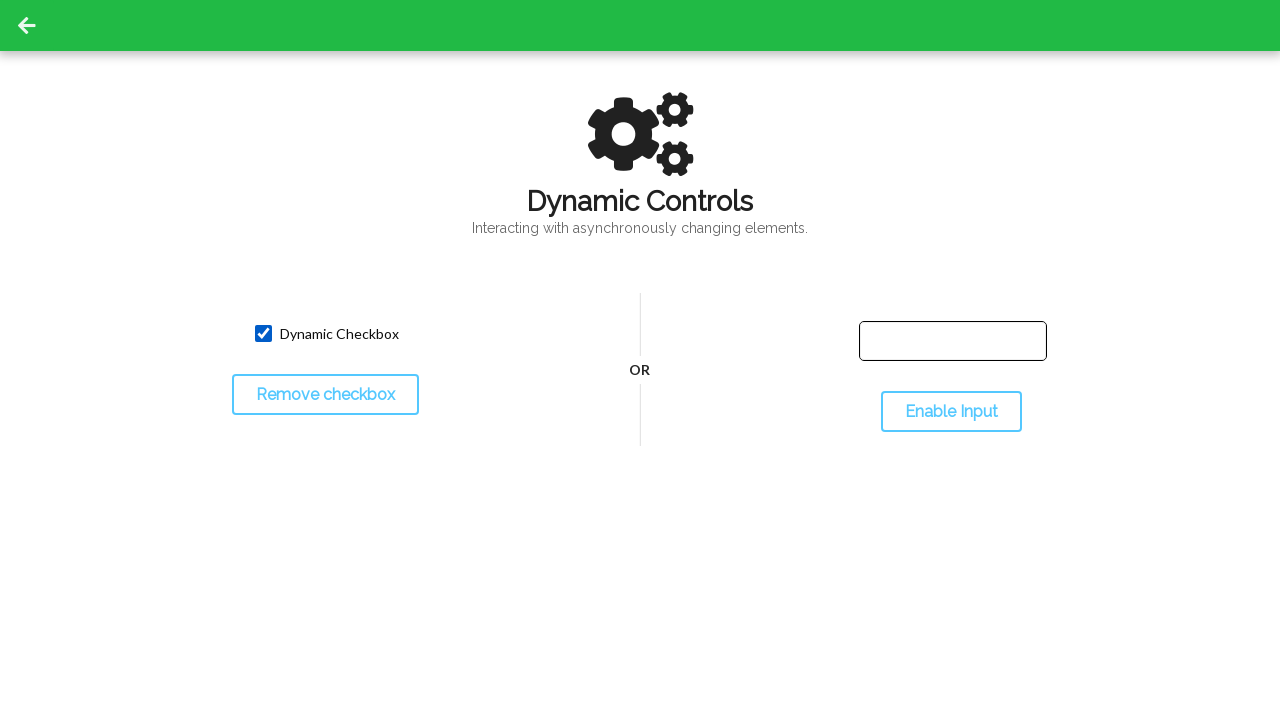